Tests autocomplete dropdown functionality by typing partial text, selecting a specific option from the suggestions, and verifying the selection

Starting URL: https://rahulshettyacademy.com/dropdownsPractise/

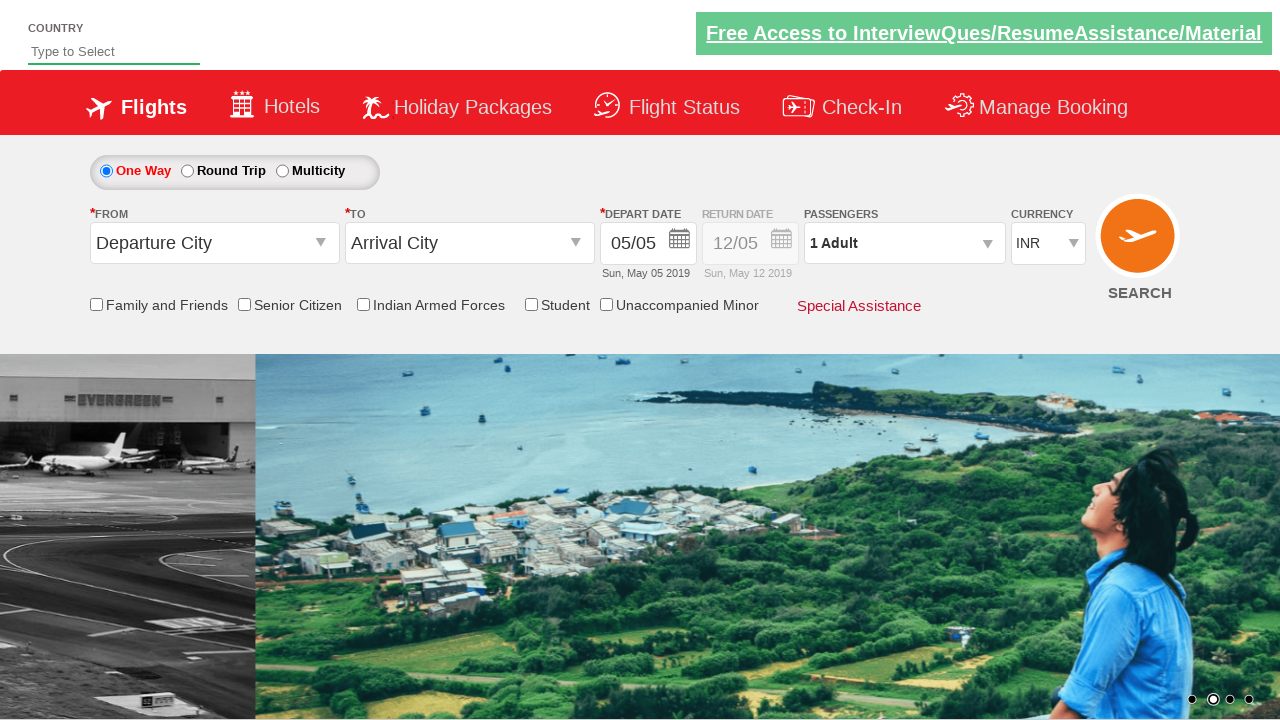

Filled autocomplete field with 'ind' on #autosuggest
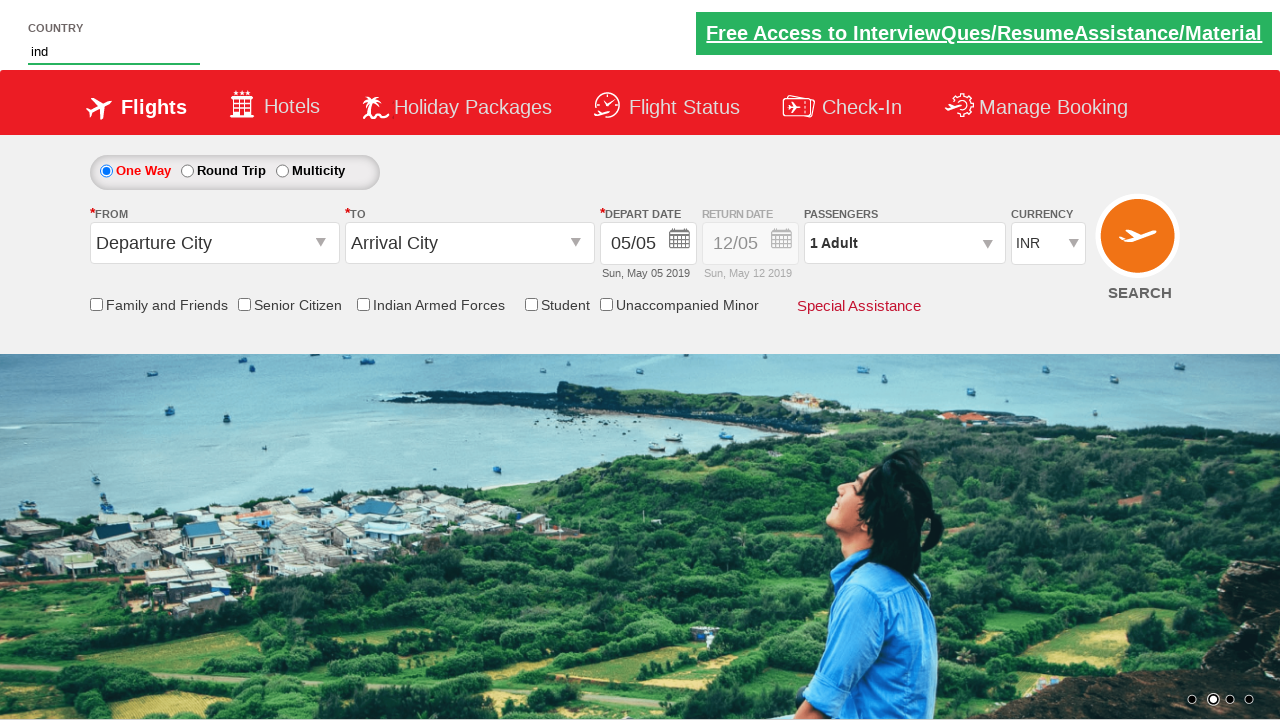

Dropdown suggestions appeared
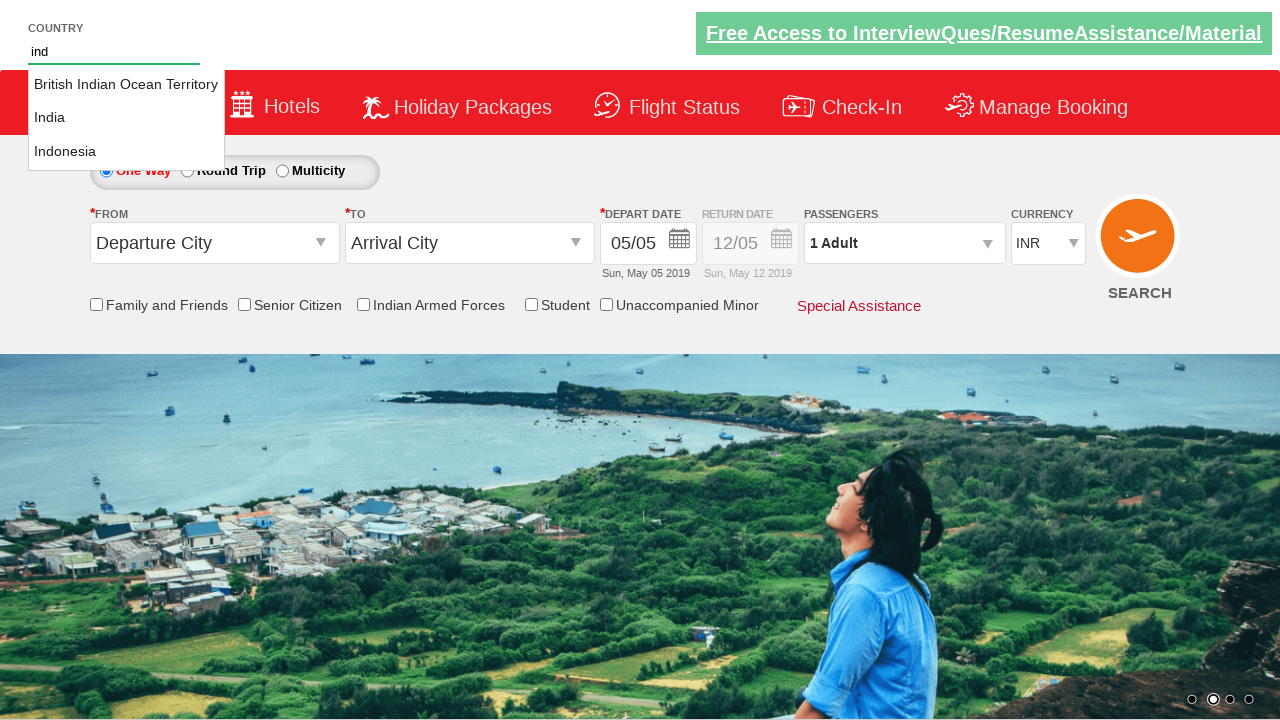

Retrieved all dropdown suggestion elements
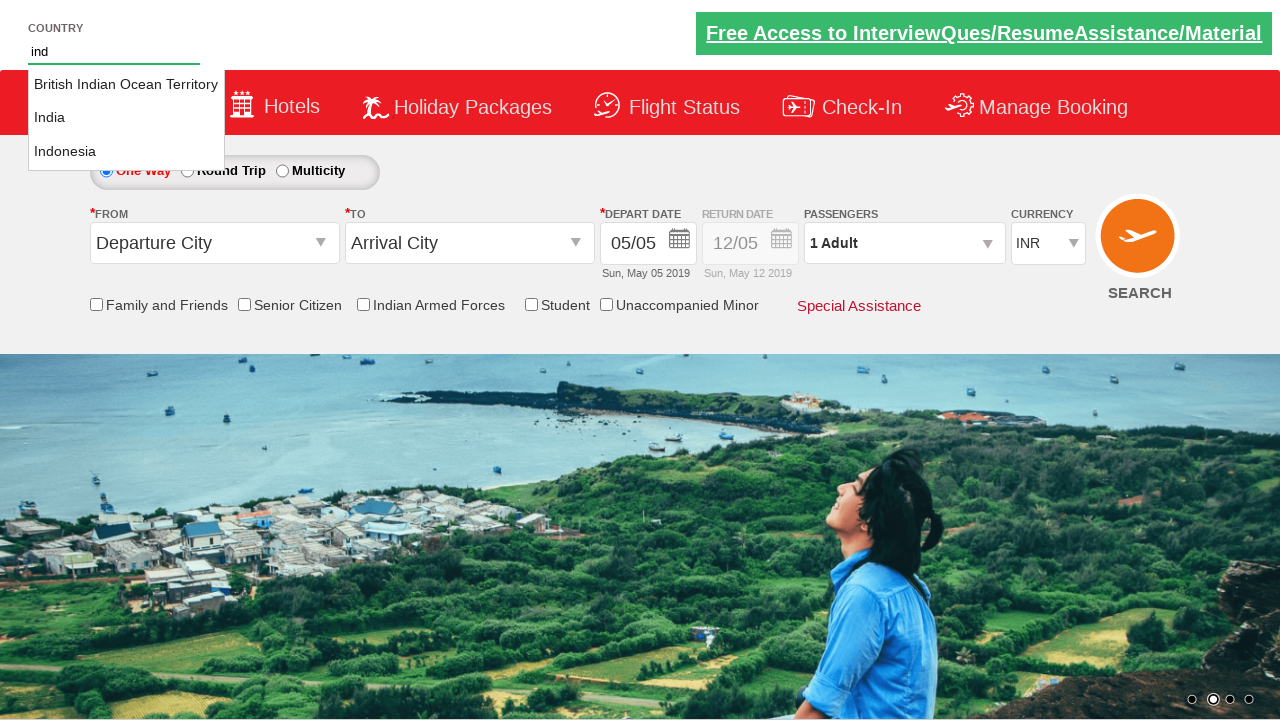

Clicked on 'India' option from dropdown suggestions at (126, 118) on li.ui-menu-item a >> nth=1
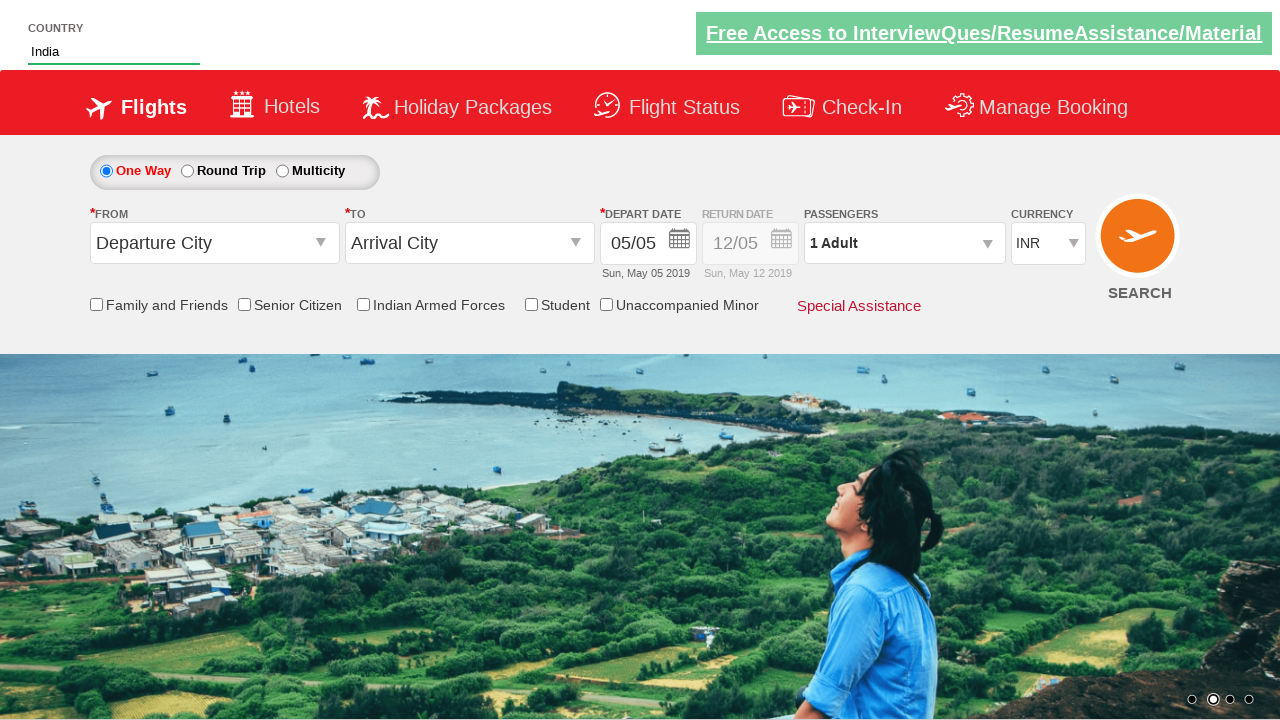

Verified that 'India' was successfully selected in the autocomplete field
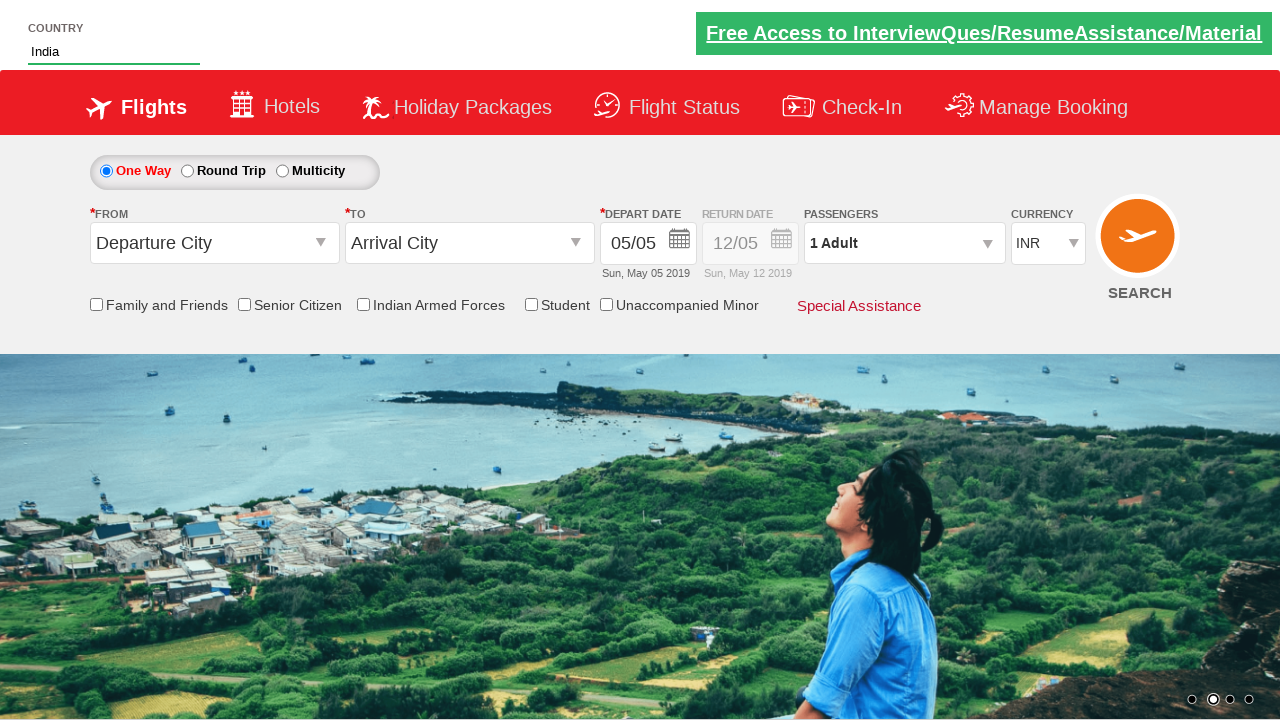

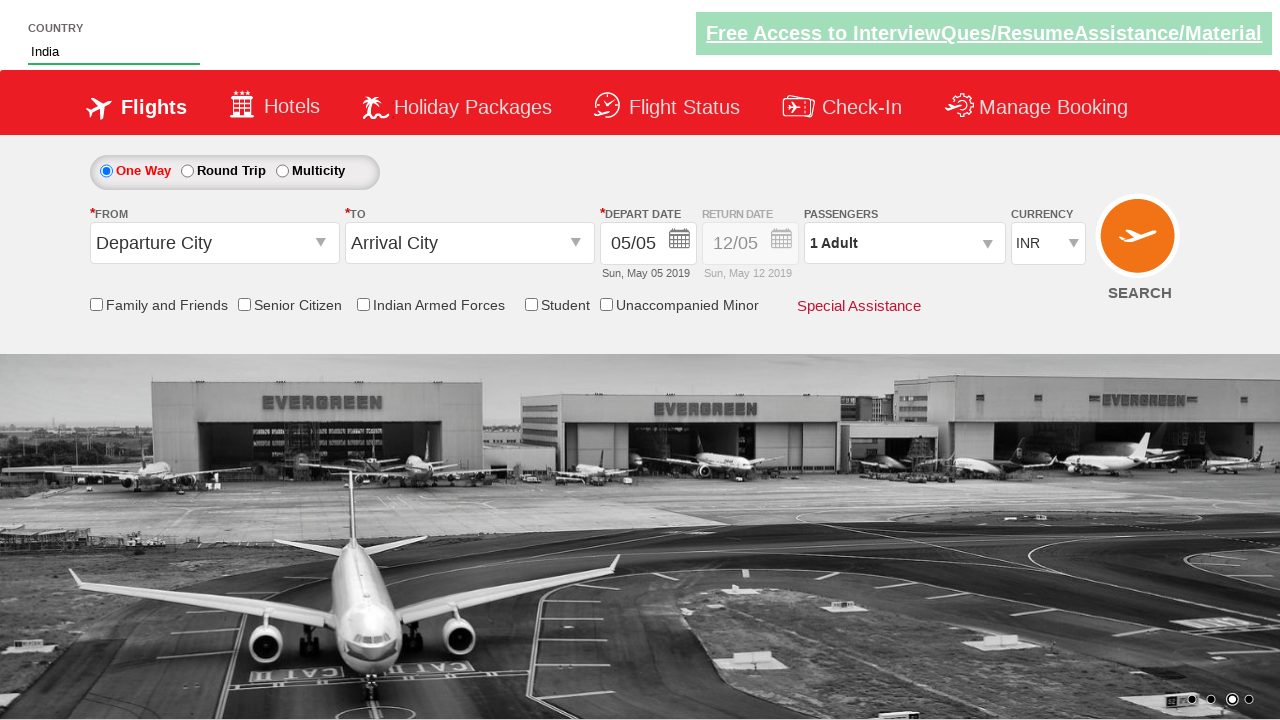